Tests navigation on W3Schools by clicking on HTML and CSS tryit links which open new windows, then switches to a new window and opens a menu.

Starting URL: https://www.w3schools.com/

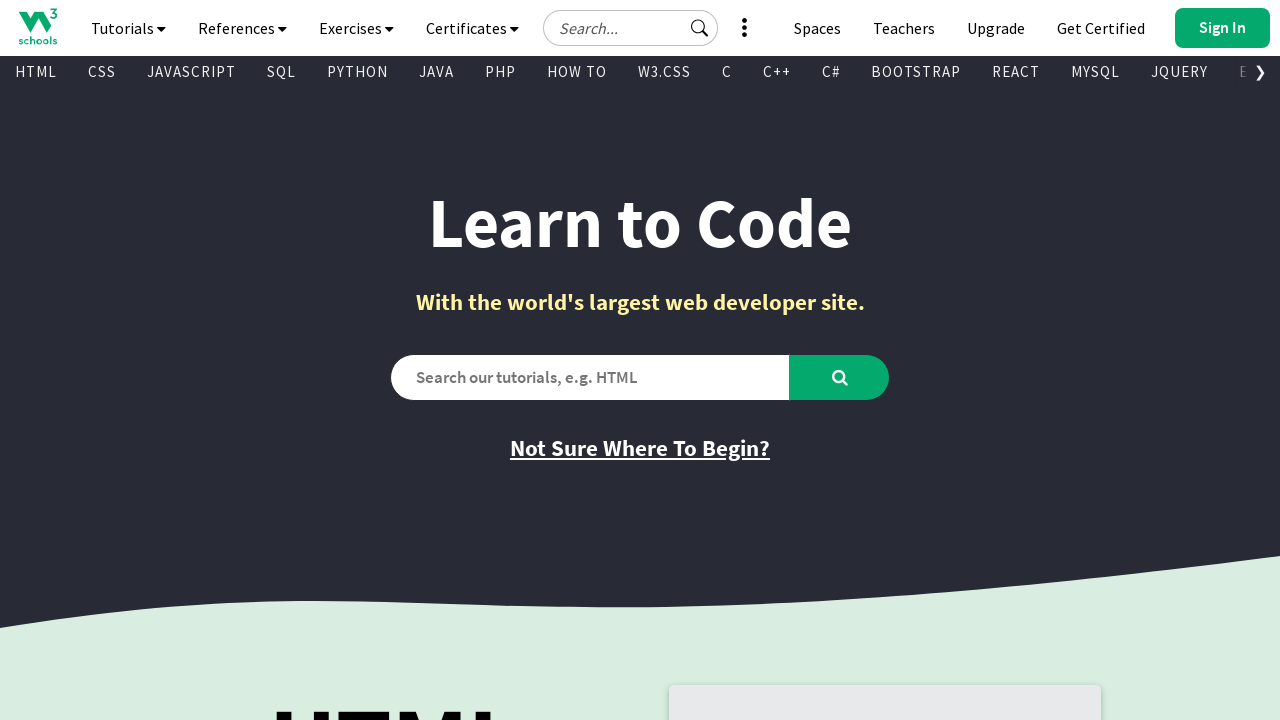

Clicked on HTML tryit link, opened new window at (785, 360) on a[href='/html/tryit.asp?filename=tryhtml_default_default']
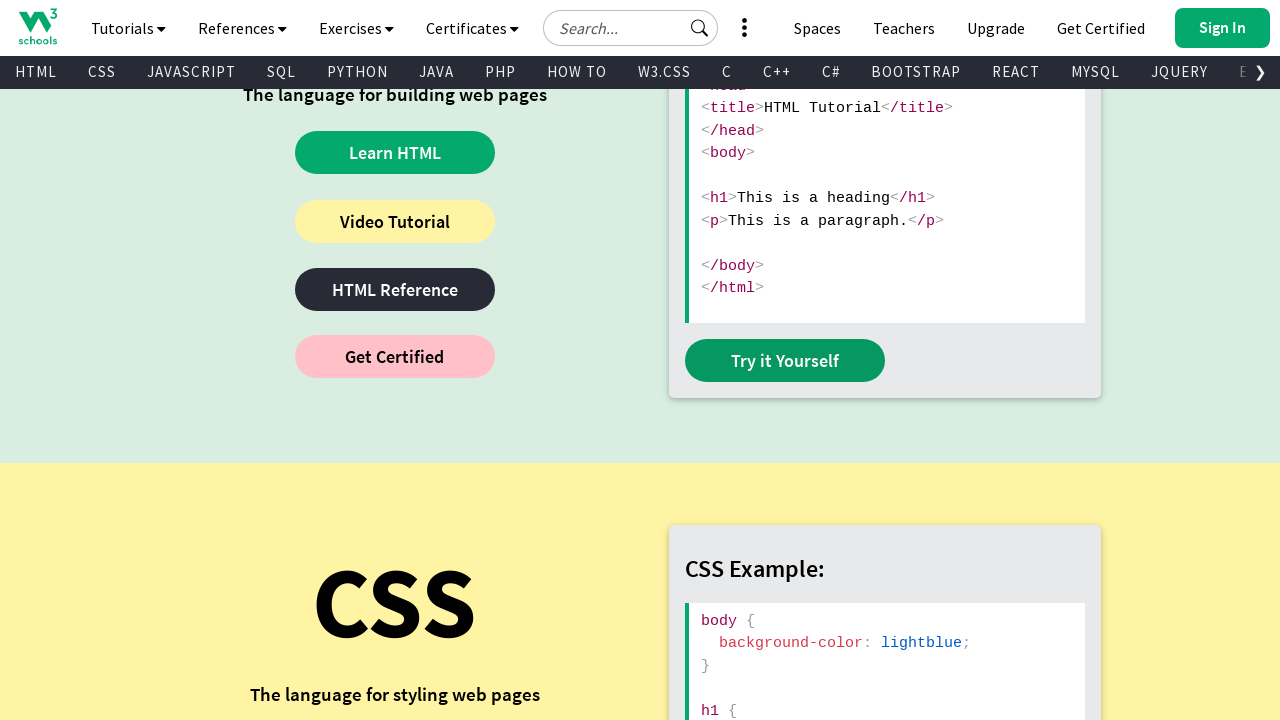

Captured HTML tryit page reference
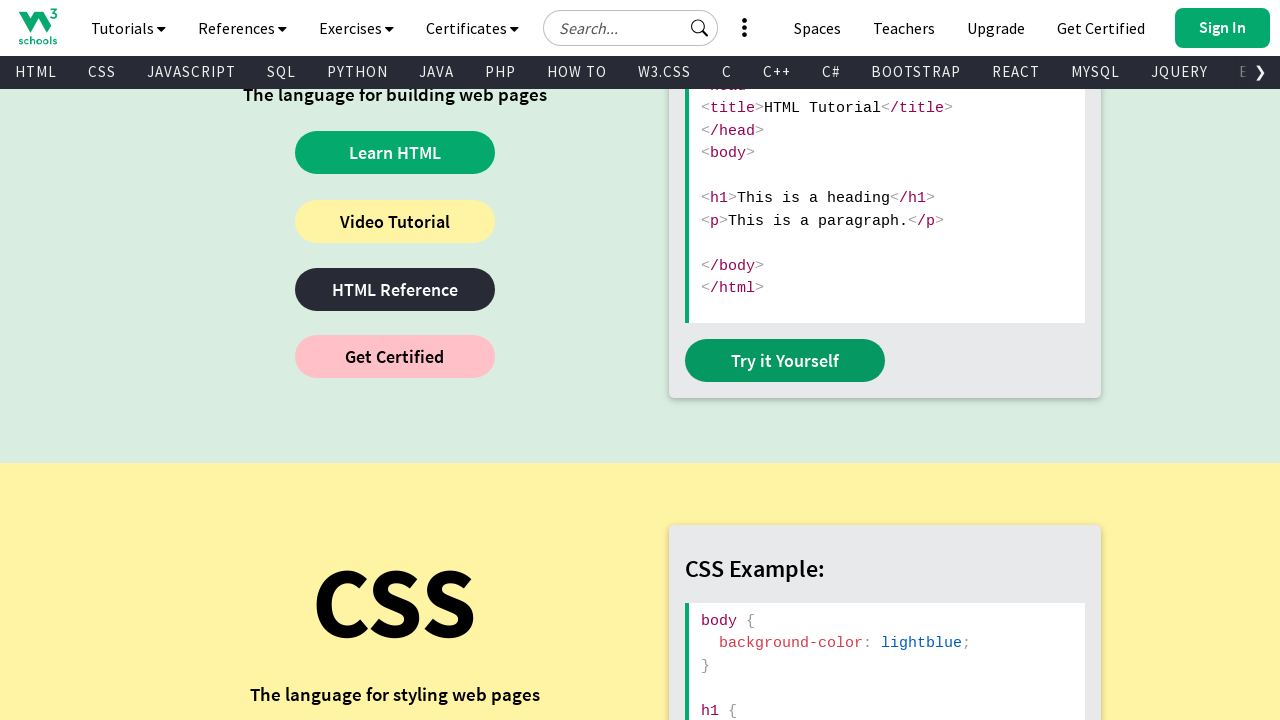

Clicked on CSS tryit link, opened another new window at (785, 360) on a[href='/css/tryit.asp?filename=trycss_default']
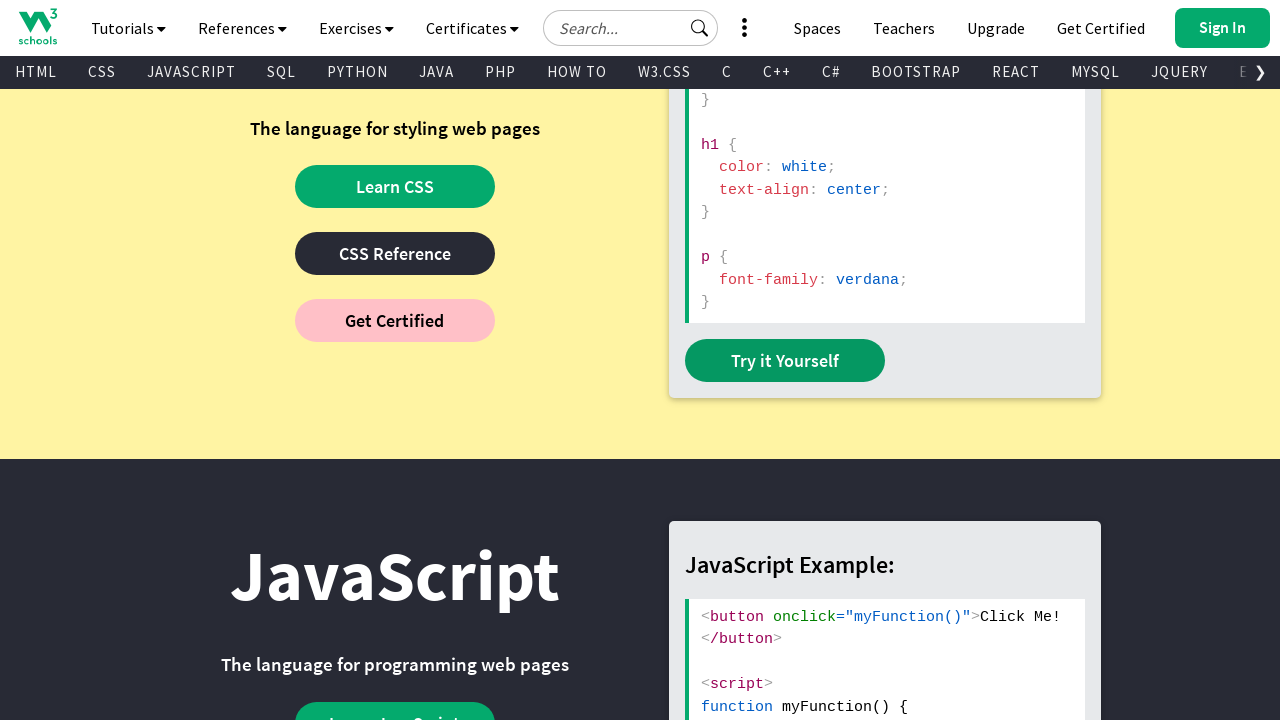

Captured CSS tryit page reference
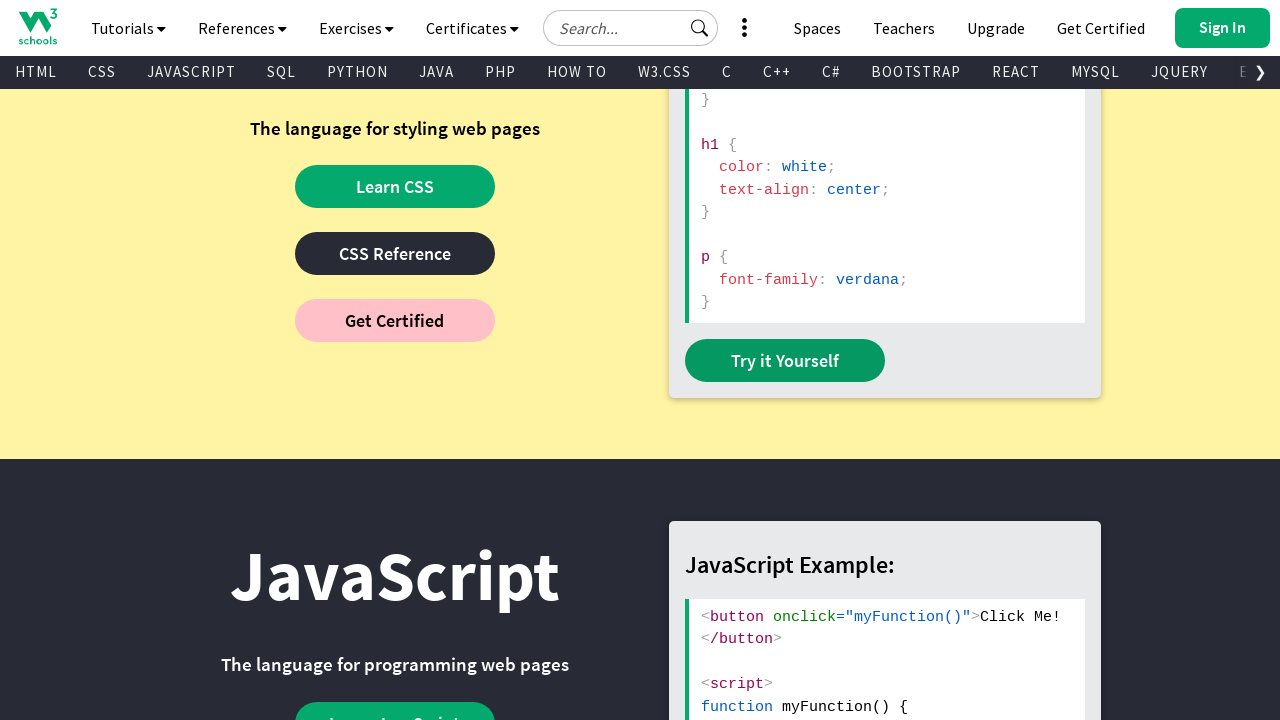

CSS tryit page loaded completely
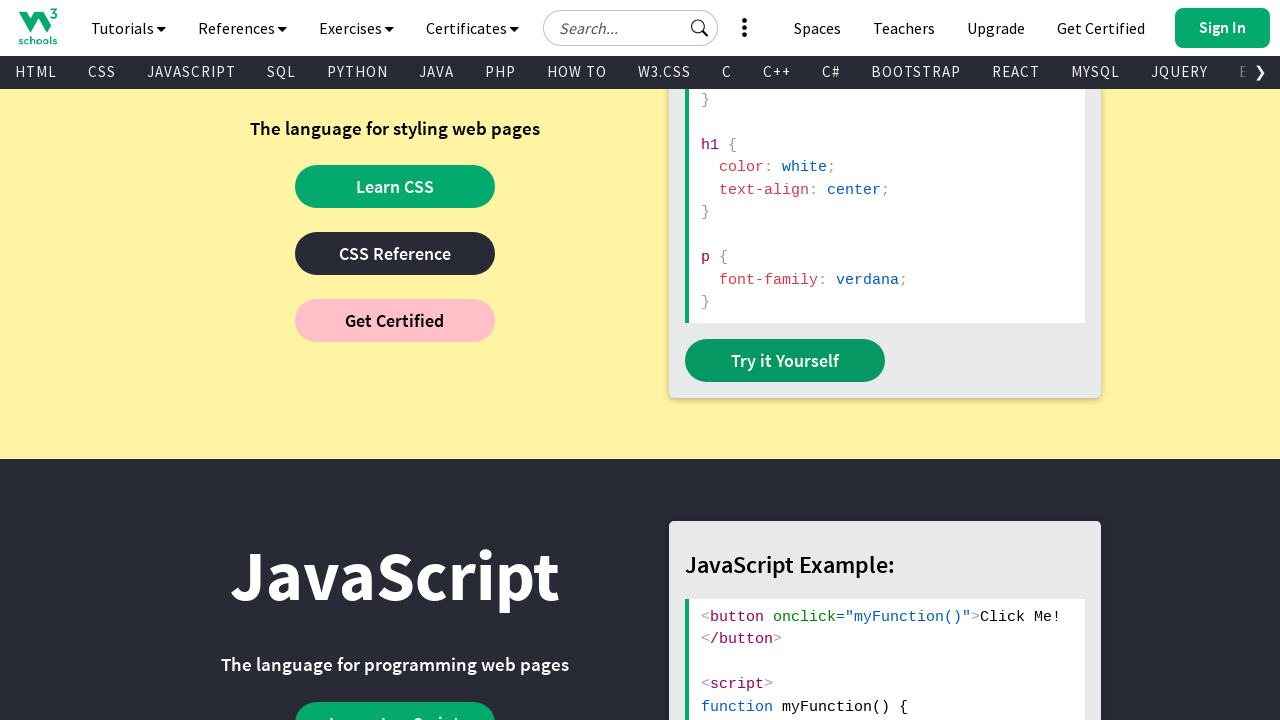

Clicked on menu button in CSS tryit window at (86, 23) on a[onclick='openMenu()']
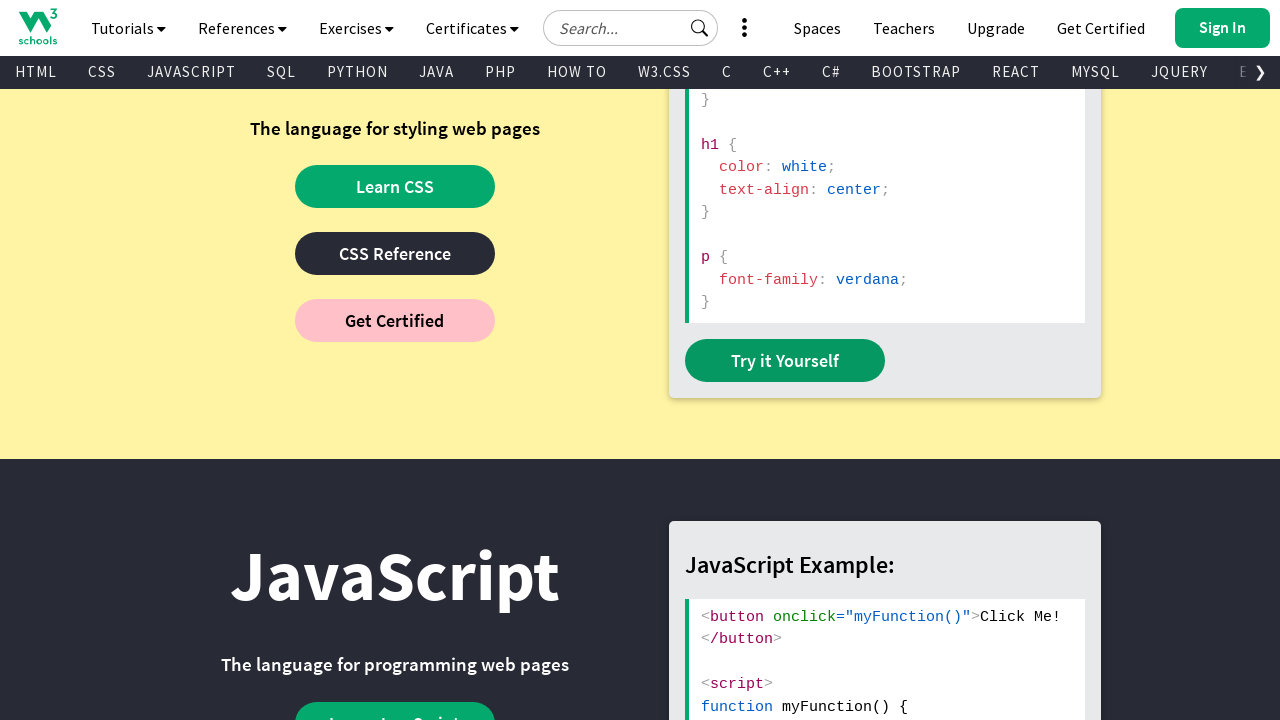

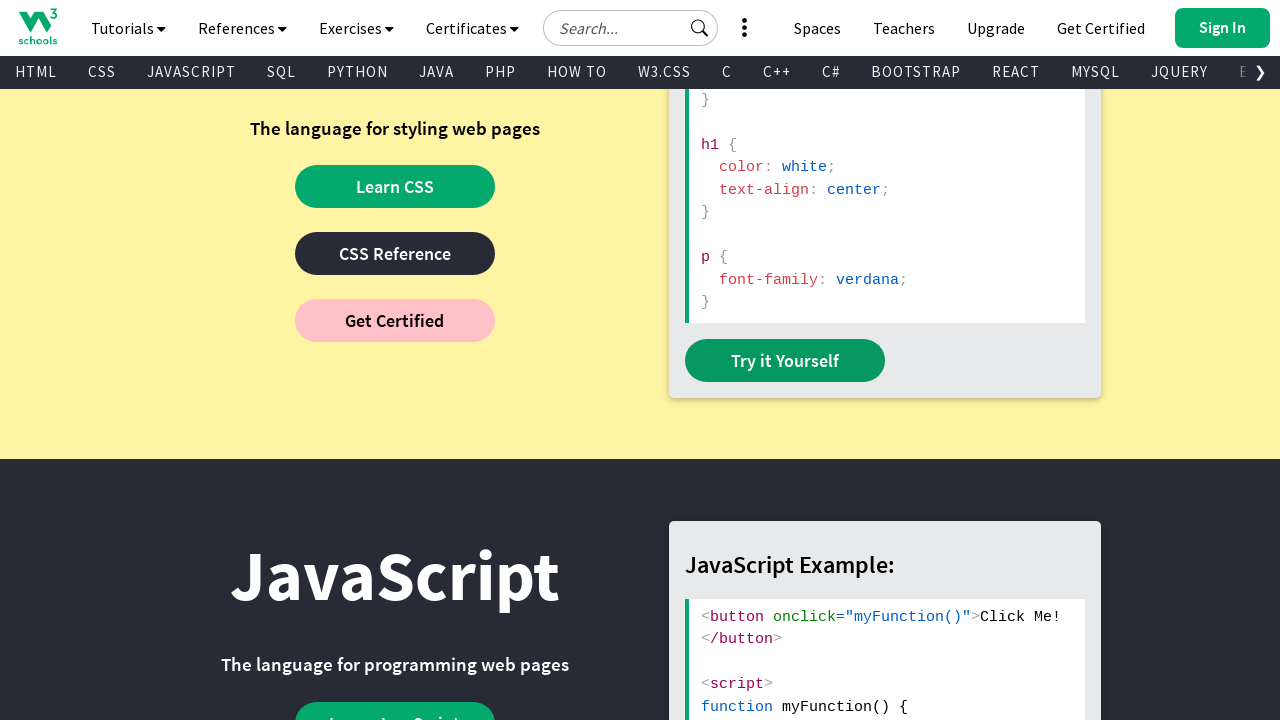